Tests scrolling to the Top Products section on the homepage using JavaScript scroll

Starting URL: https://ecommerce-playground.lambdatest.io/

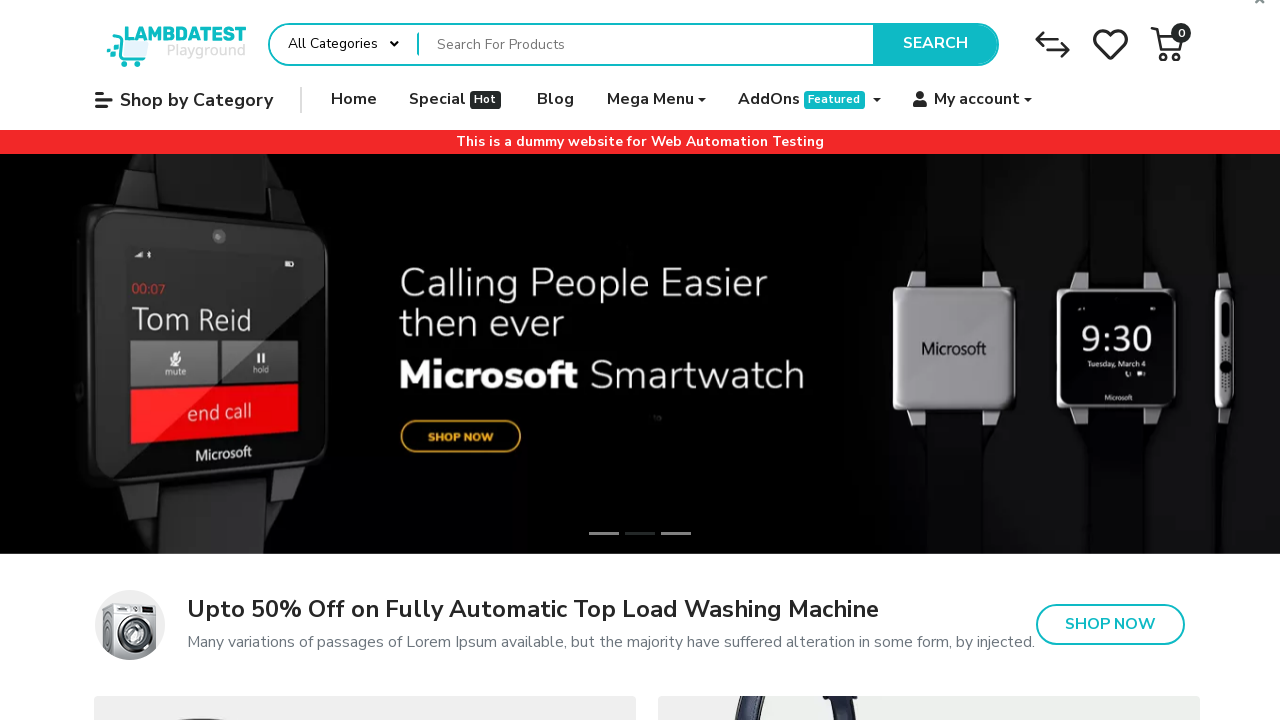

Located Top Products section first swiper slide element
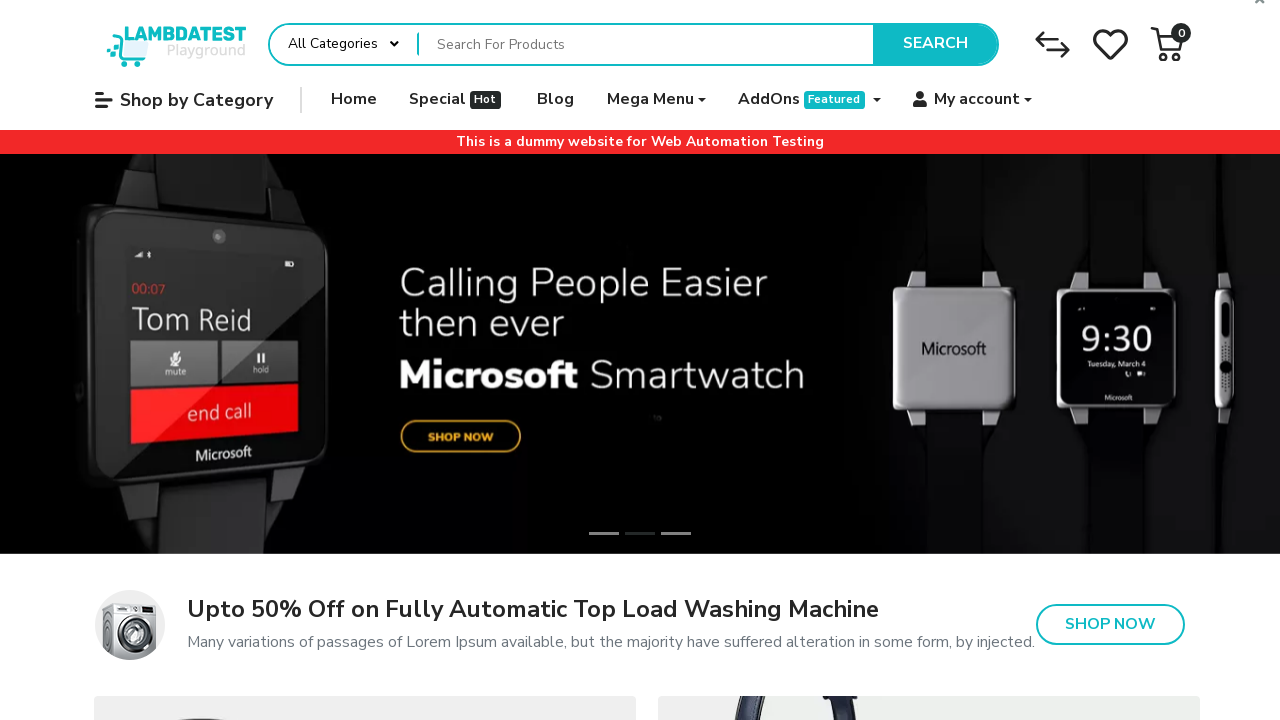

Scrolled to Top Products section using JavaScript scroll
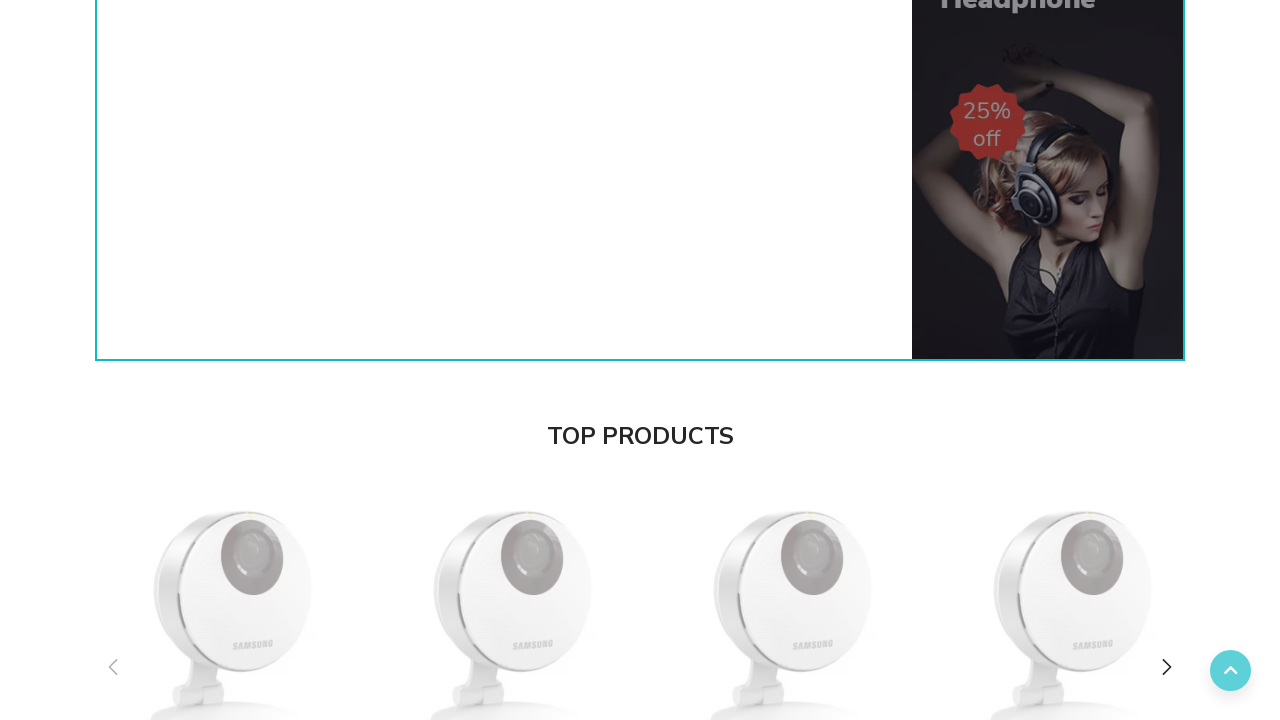

Waited 2 seconds for scroll animation to complete
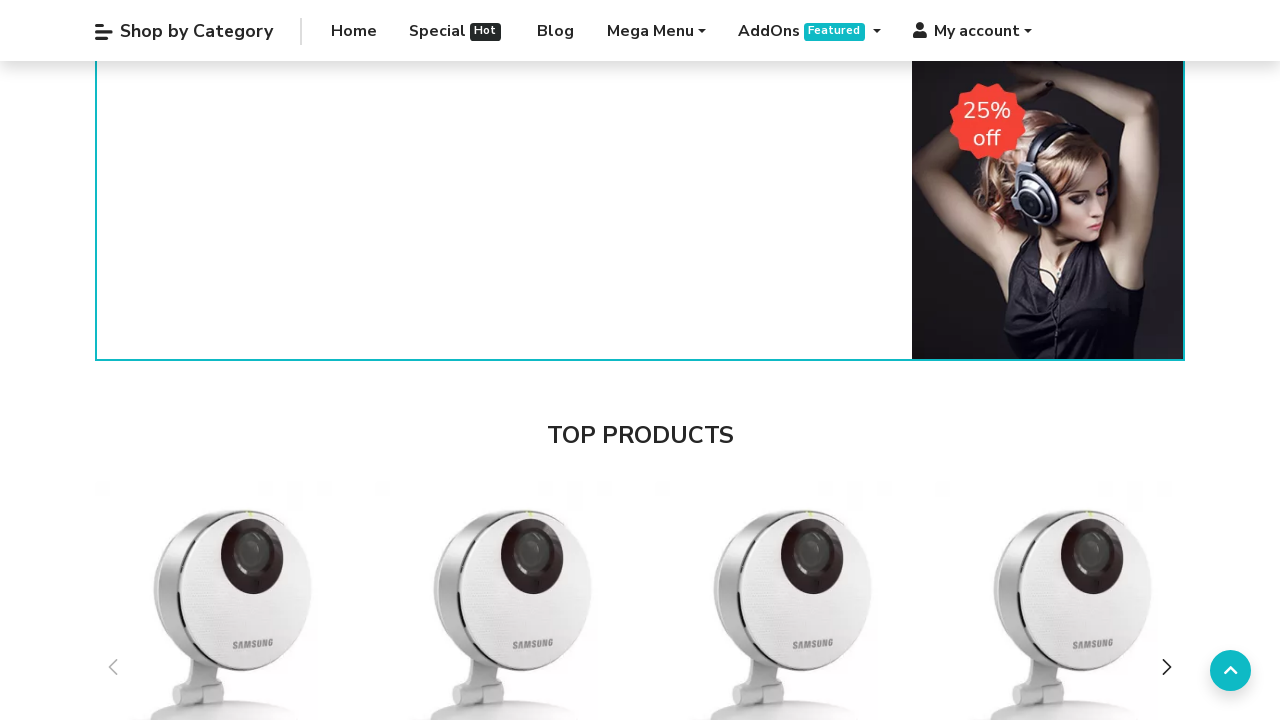

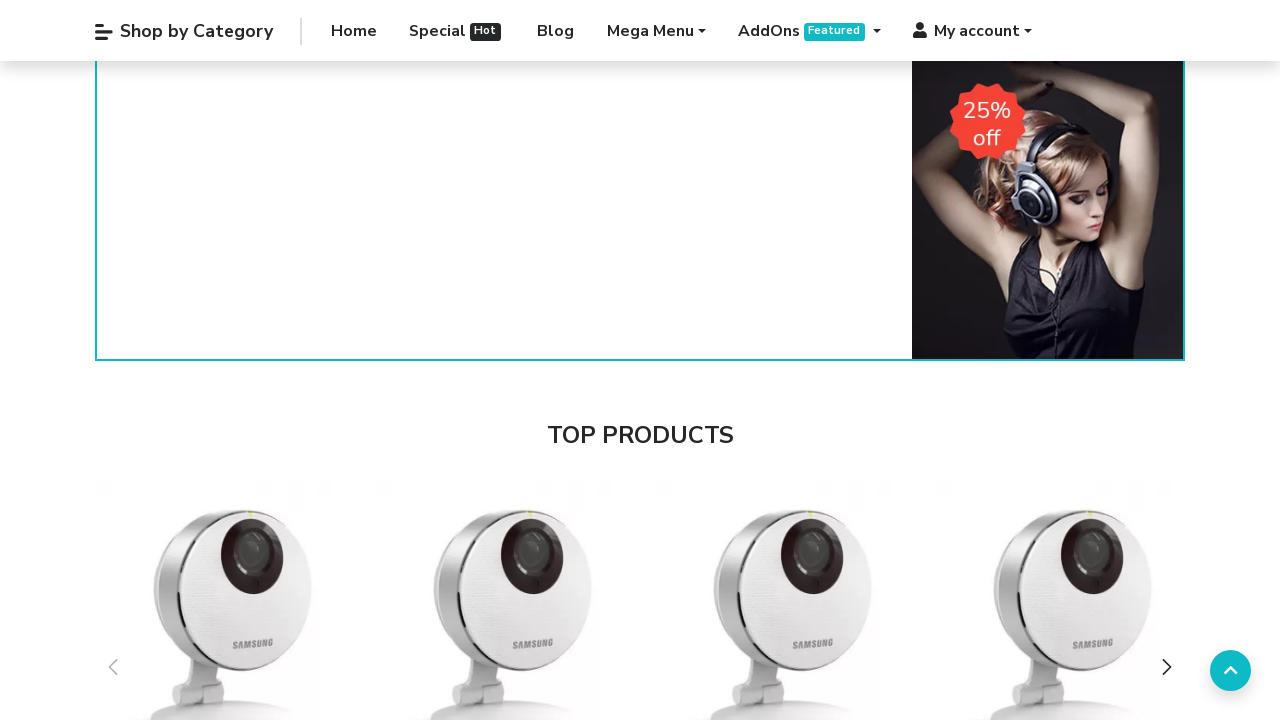